Tests new tab functionality by clicking a button that opens a new tab and switching to it

Starting URL: https://rahulshettyacademy.com/AutomationPractice/

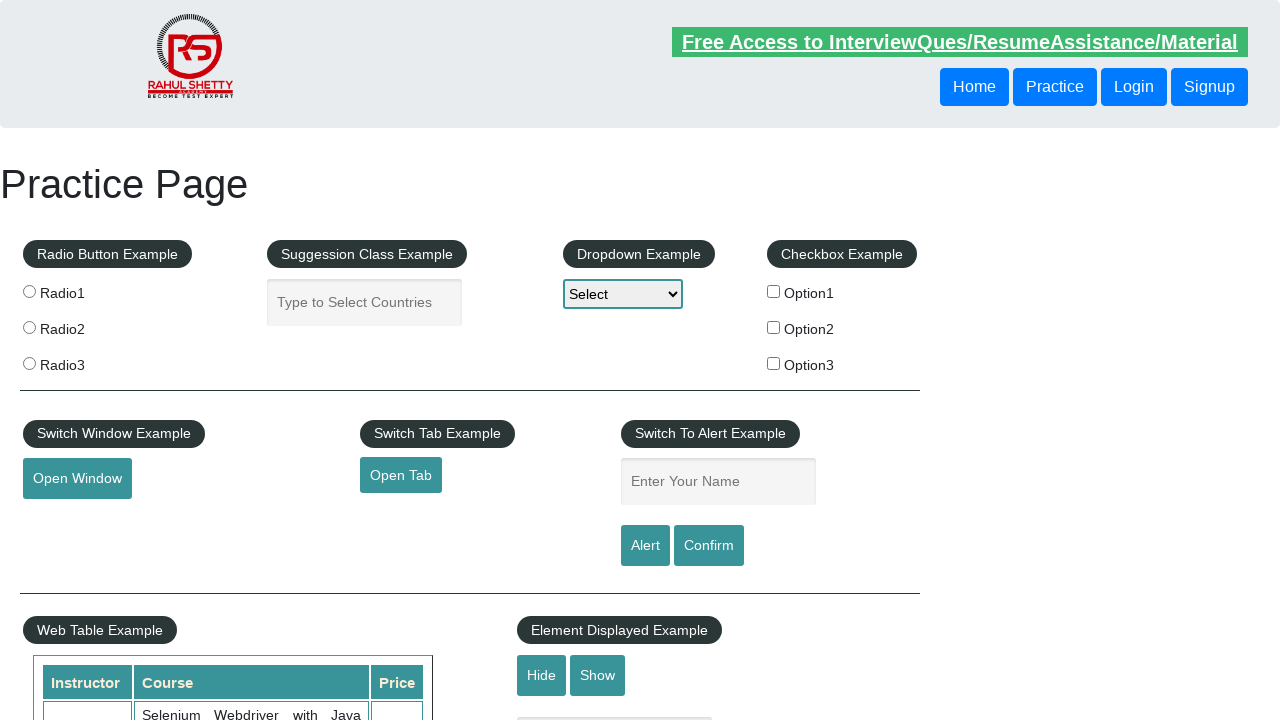

Clicked button to open new tab at (401, 475) on #opentab
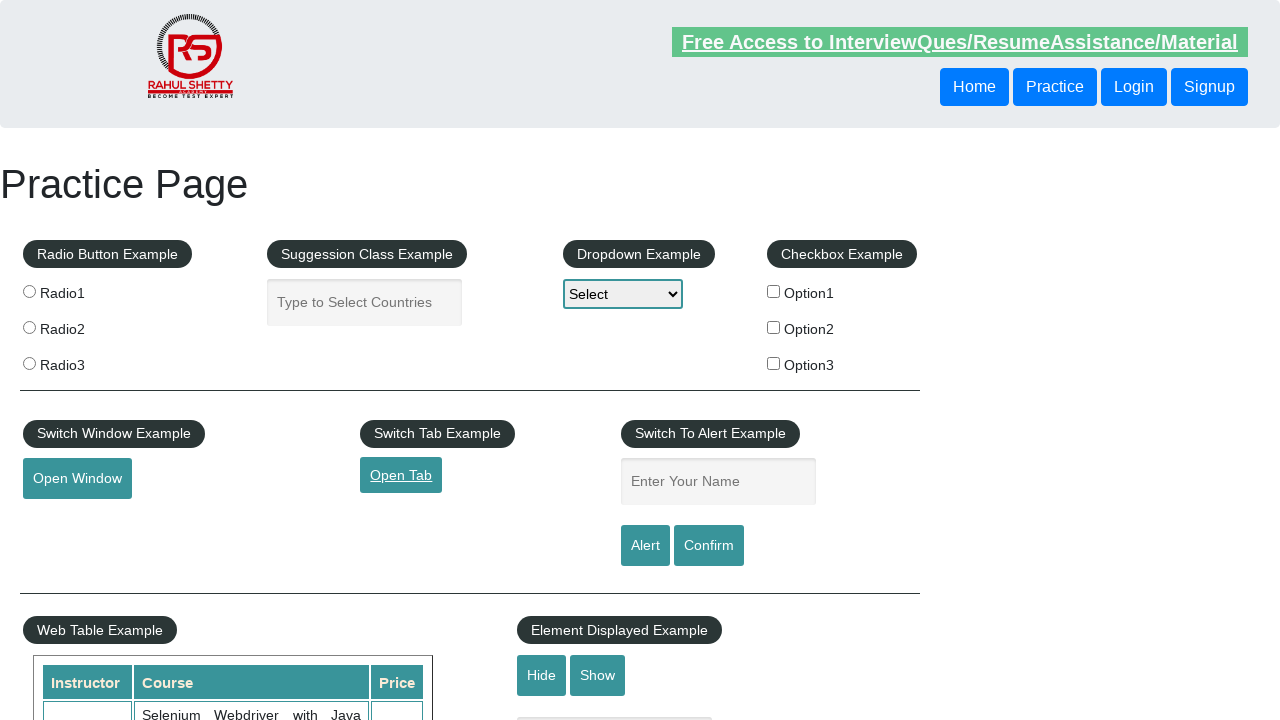

New tab opened and captured
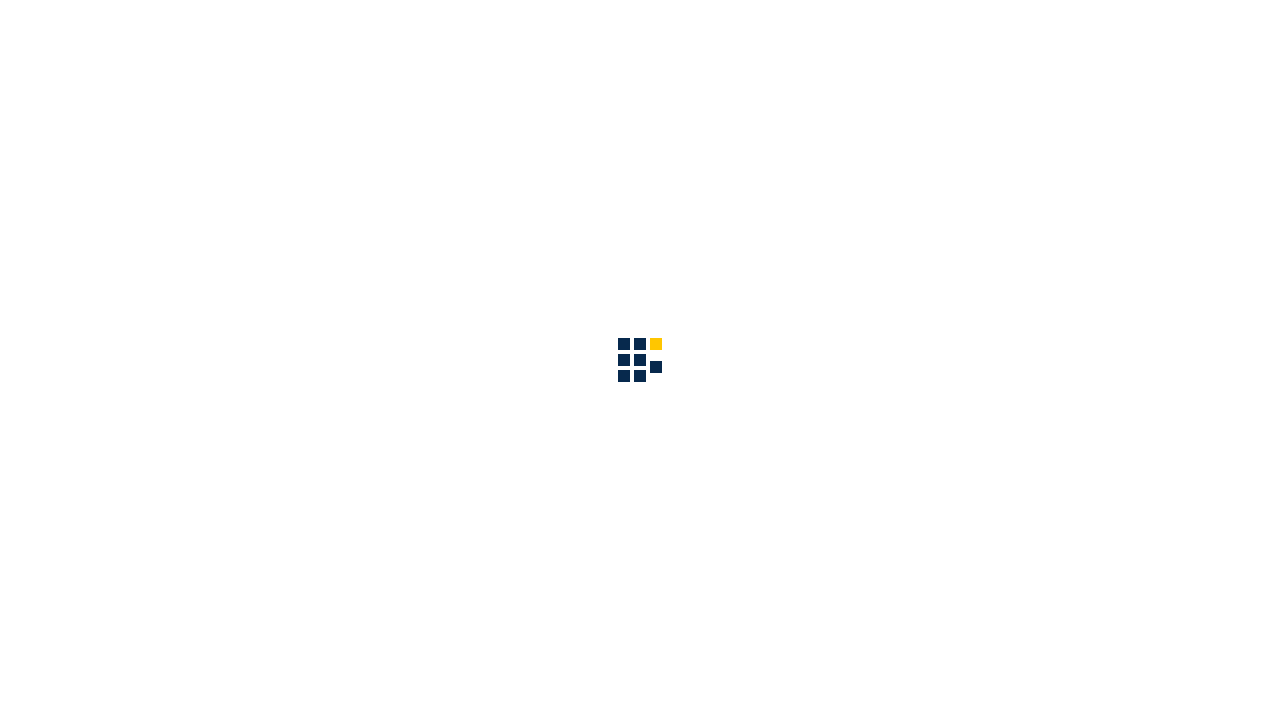

New tab finished loading
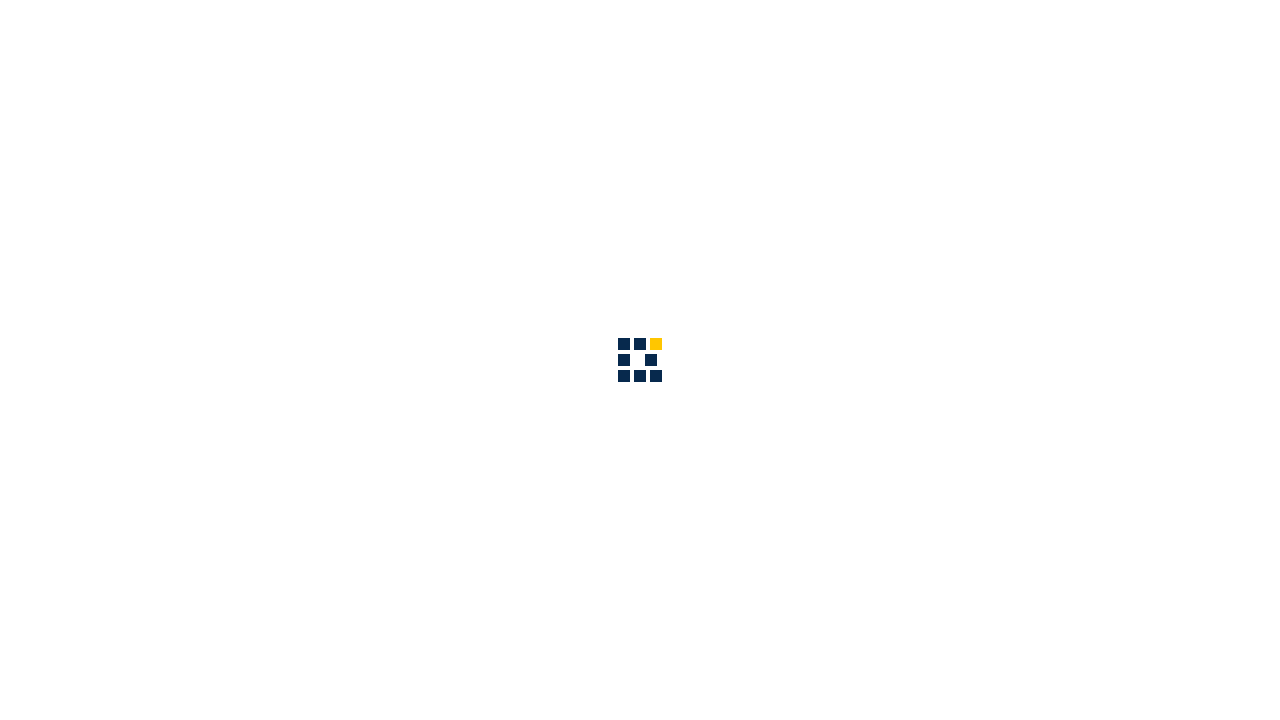

Verified new page title contains 'QAClick Academy'
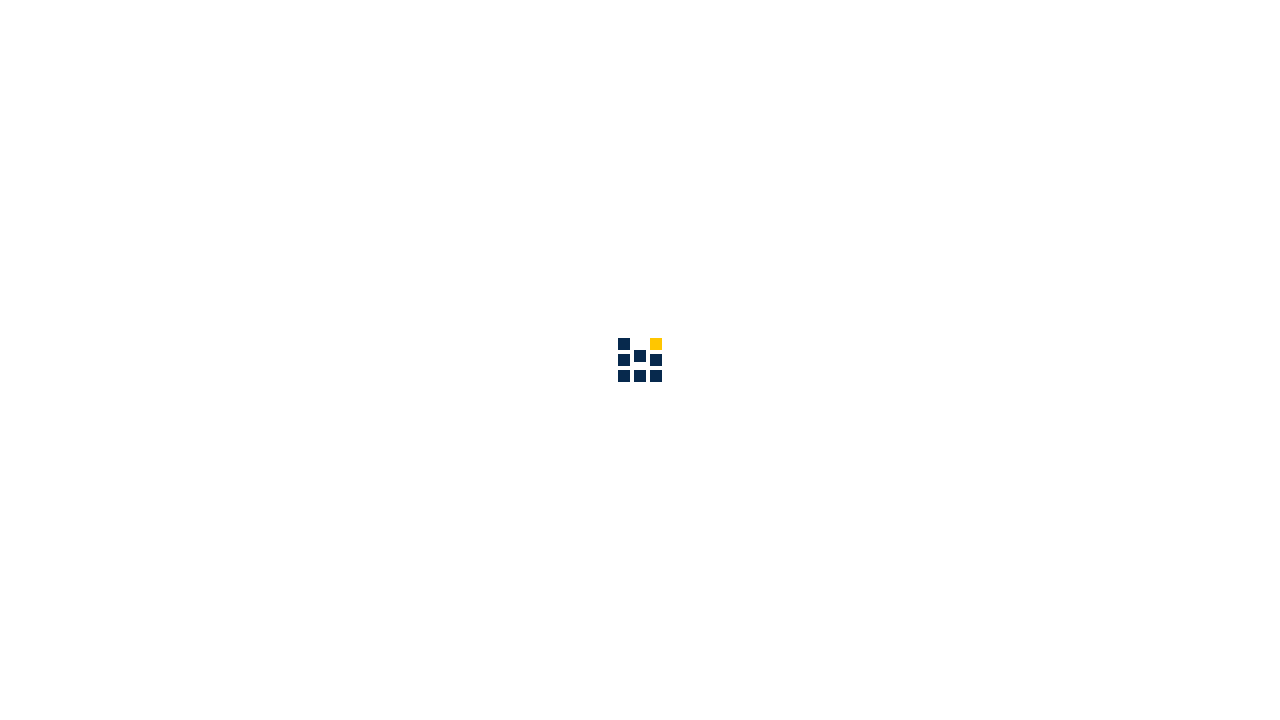

Closed the new tab
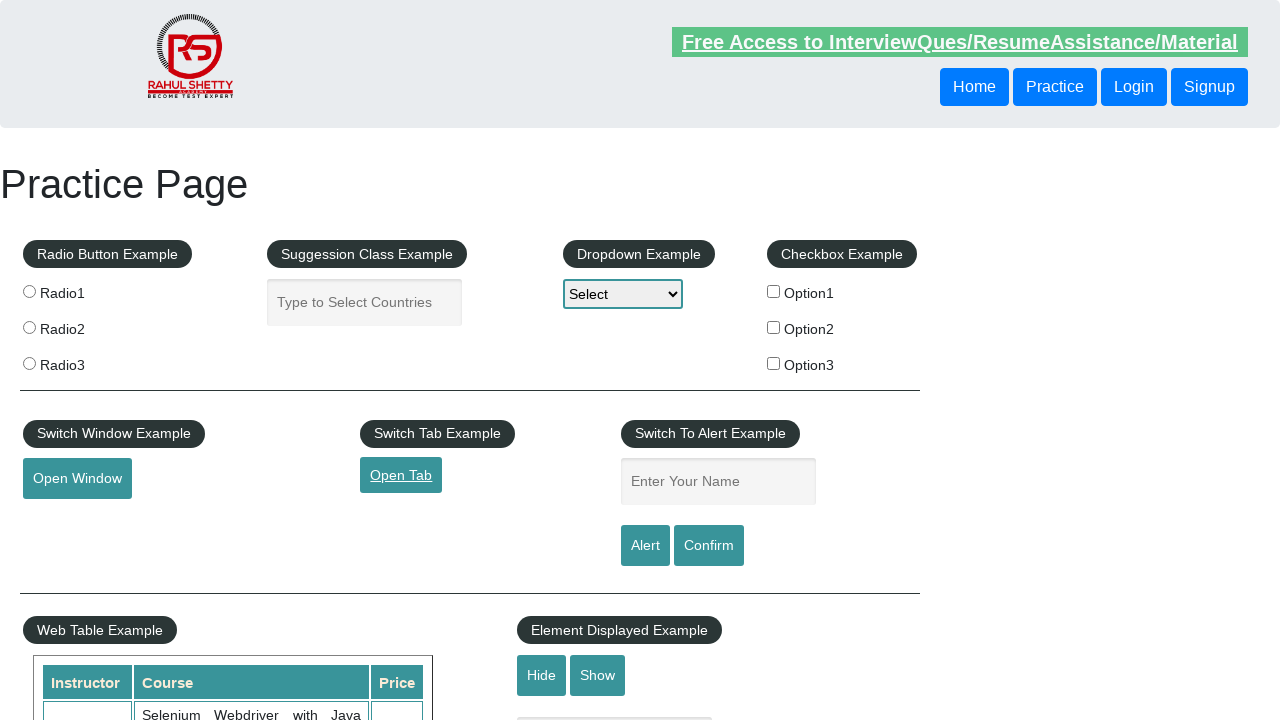

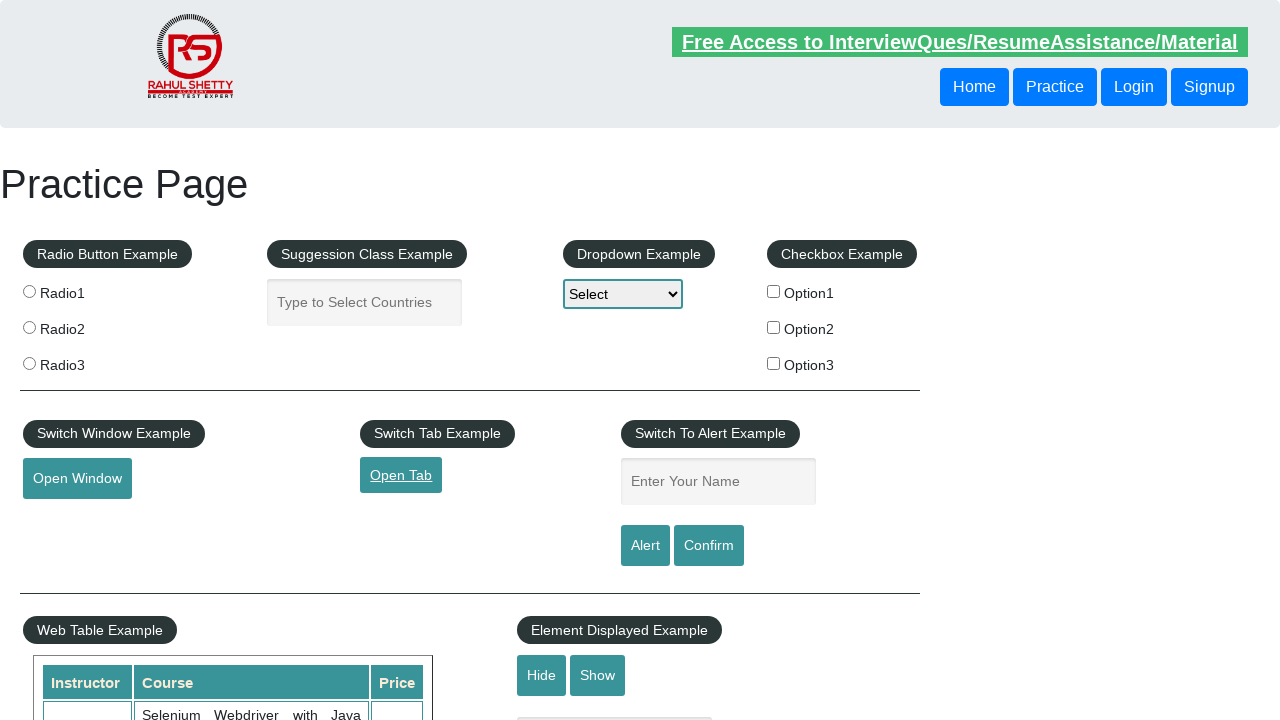